Tests keyboard navigation by scrolling down and up on the page using PAGE_DOWN and PAGE_UP keys

Starting URL: https://thetestingacademy.com/

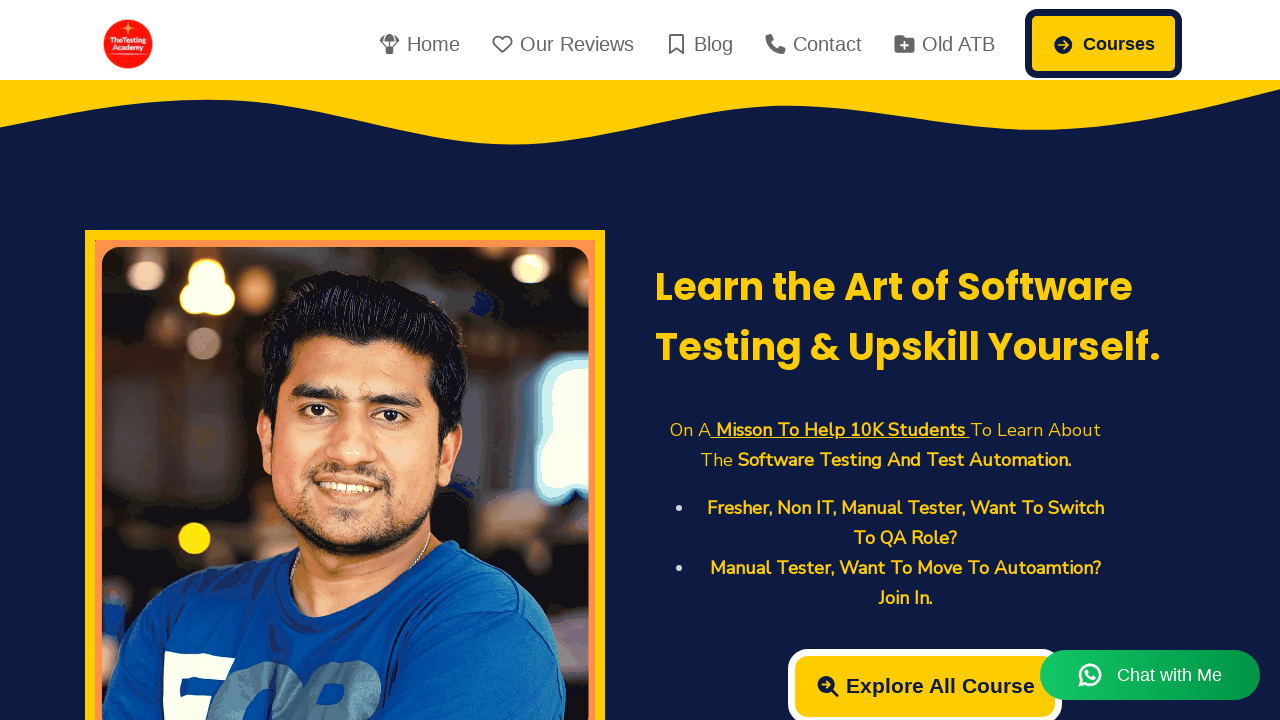

Pressed PAGE_DOWN key to scroll down
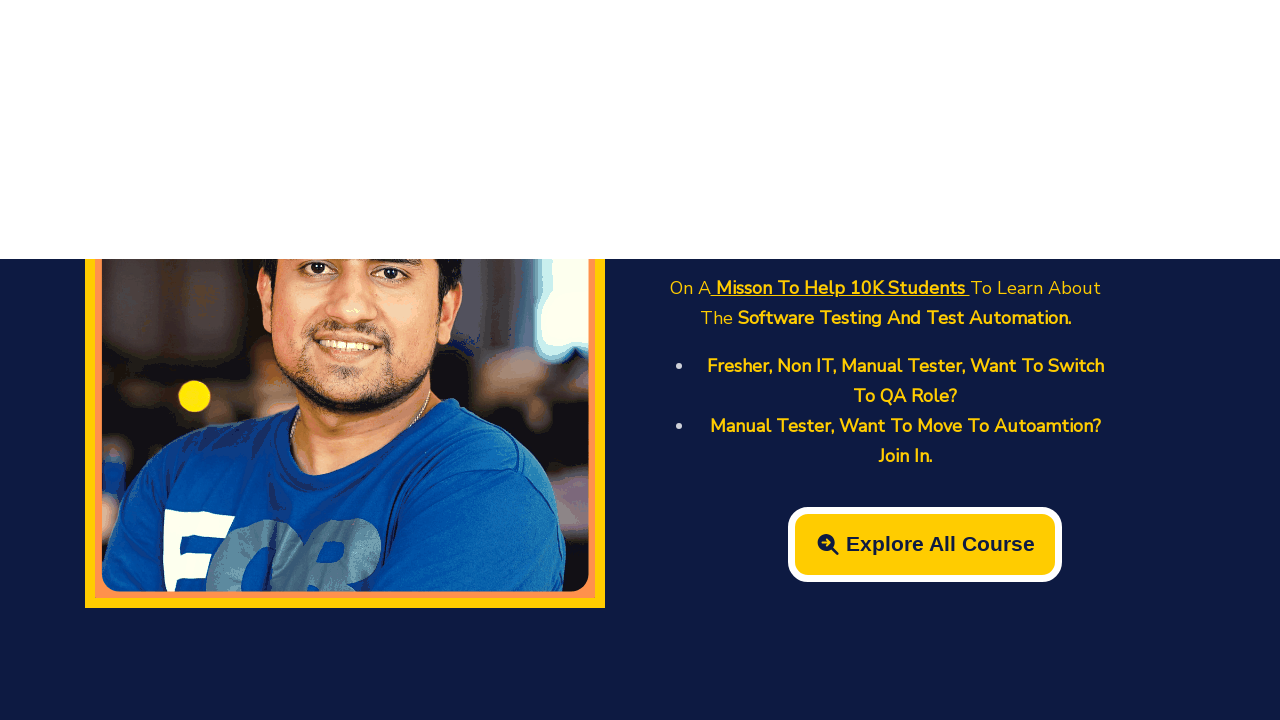

Pressed PAGE_DOWN key to scroll down further
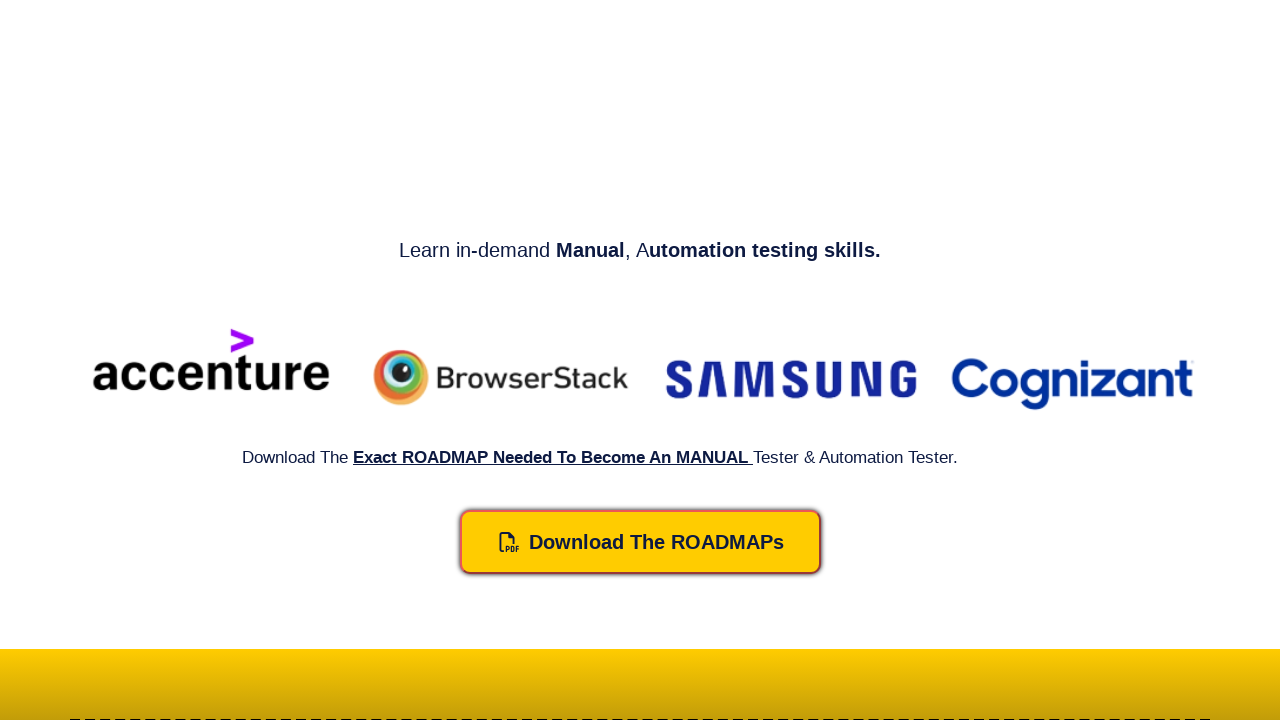

Waited 3 seconds to observe scroll effect
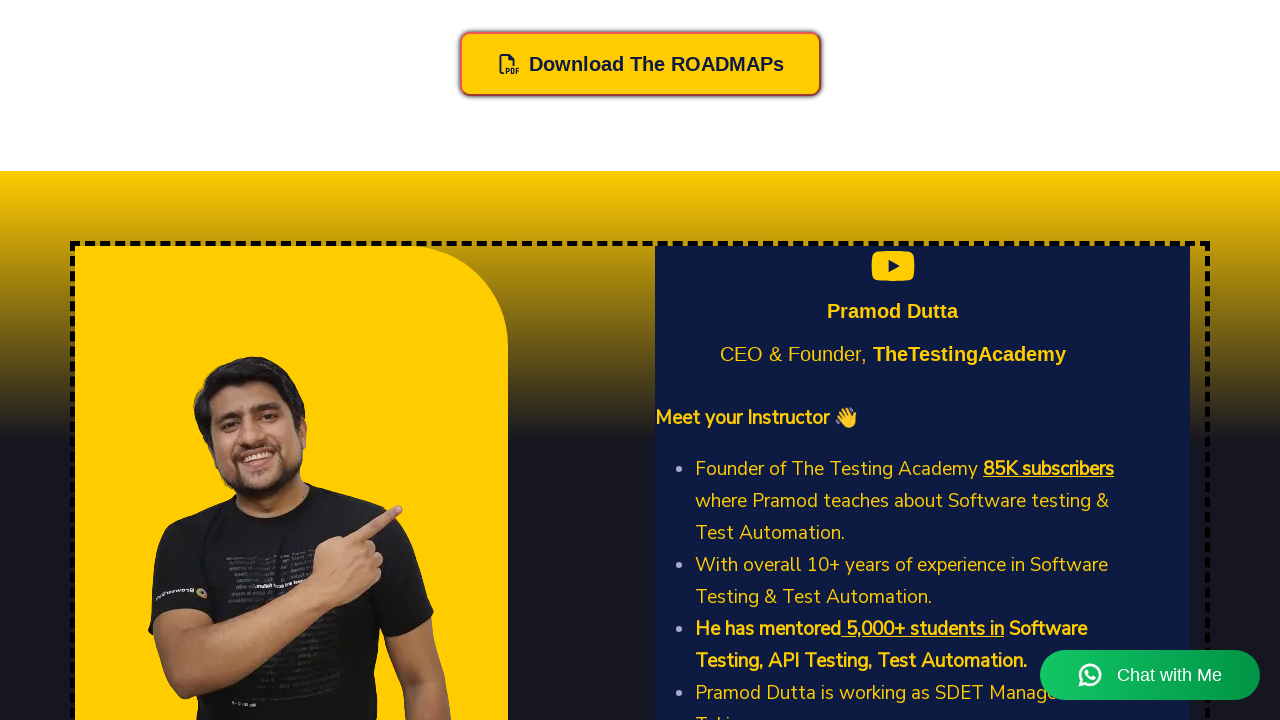

Pressed PAGE_UP key to scroll up
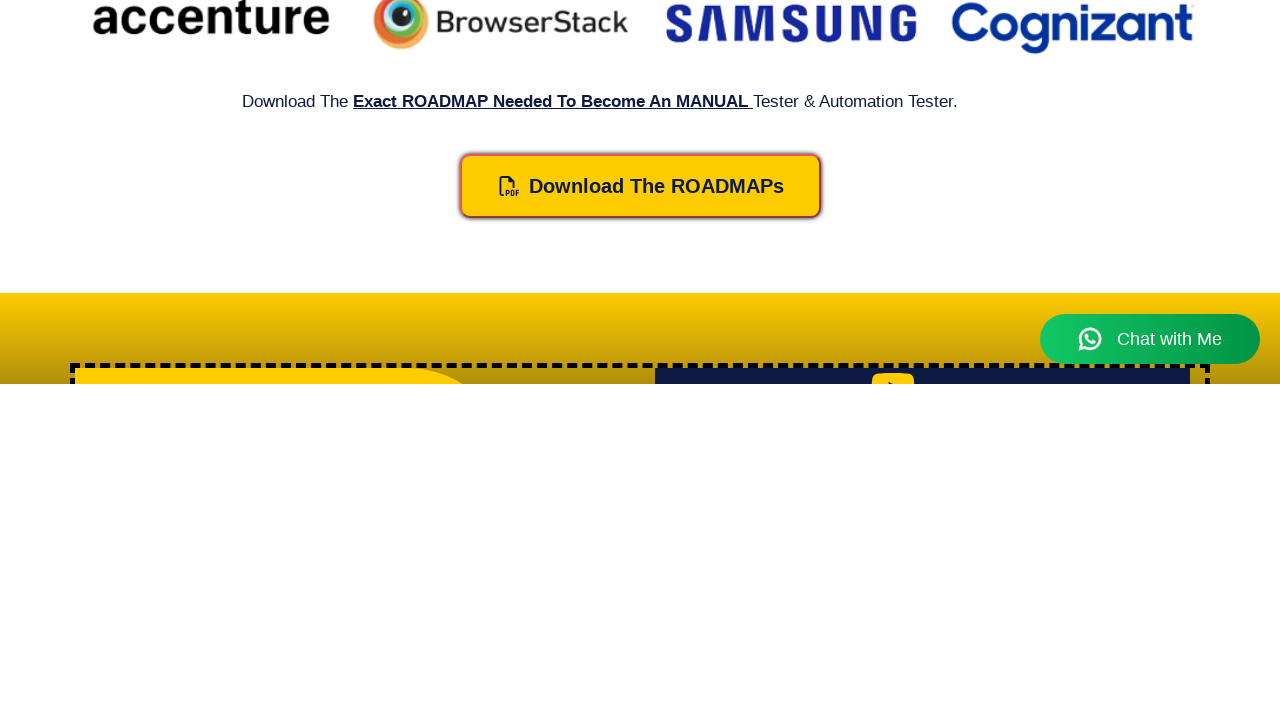

Pressed PAGE_UP key to scroll up further
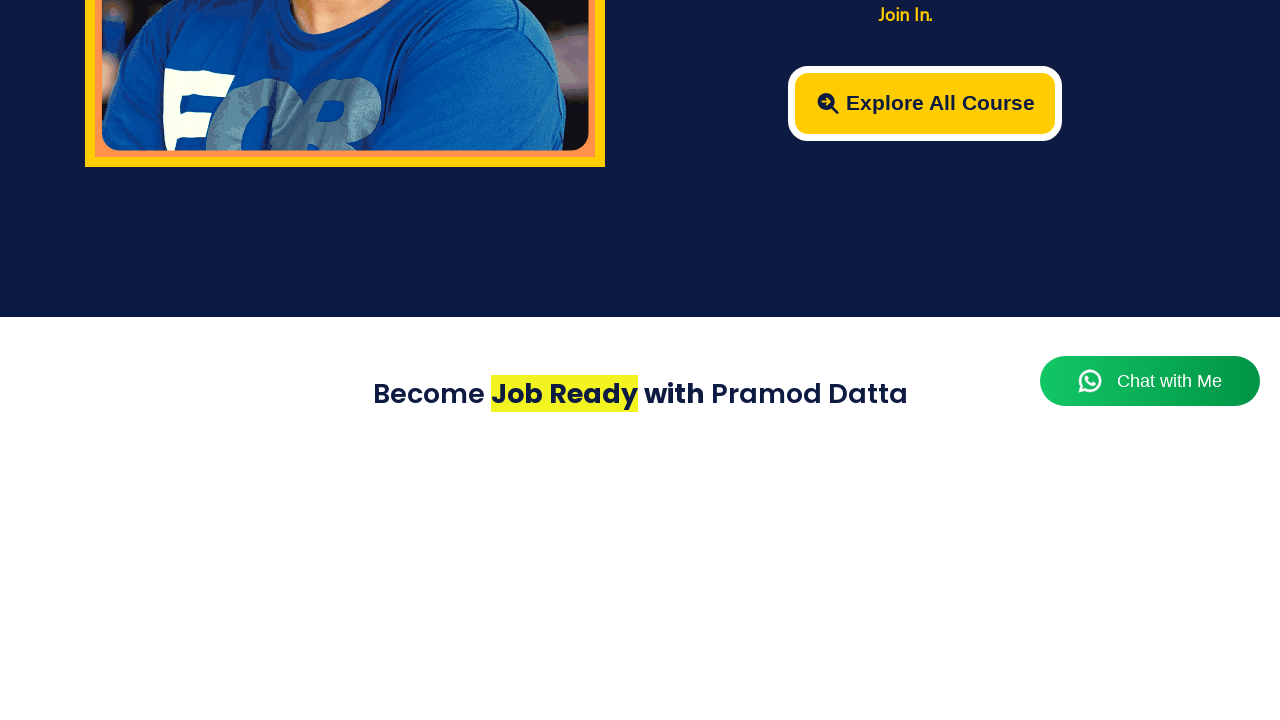

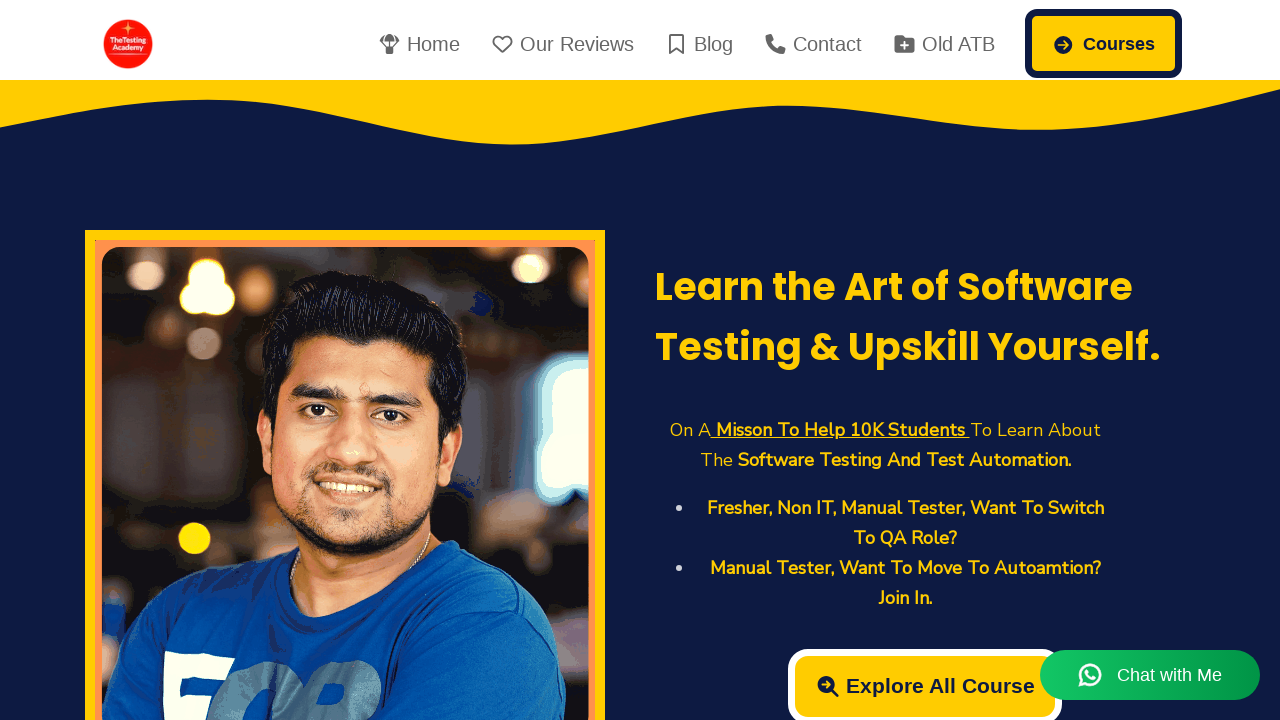